Tests search functionality by typing "ana" and verifying 2 matching fruit cards are displayed

Starting URL: https://labasse.github.io/fruits/

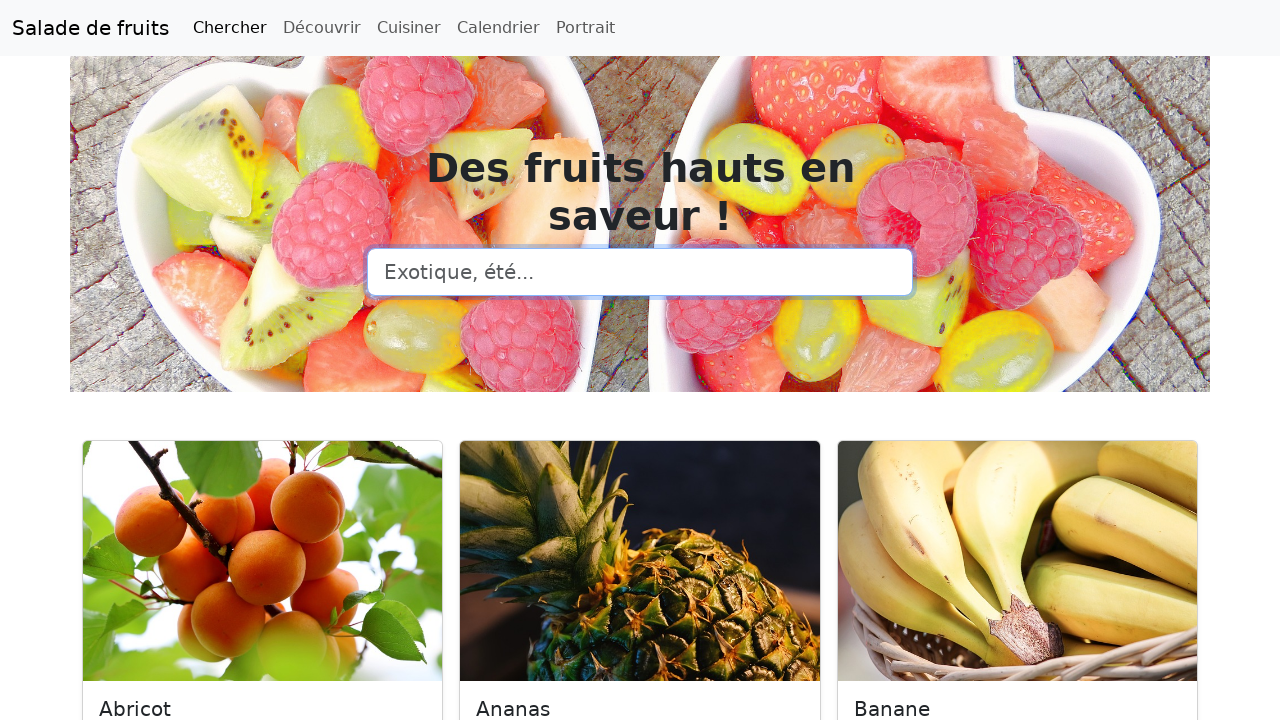

Clicked on search input field at (640, 272) on input[type=search]
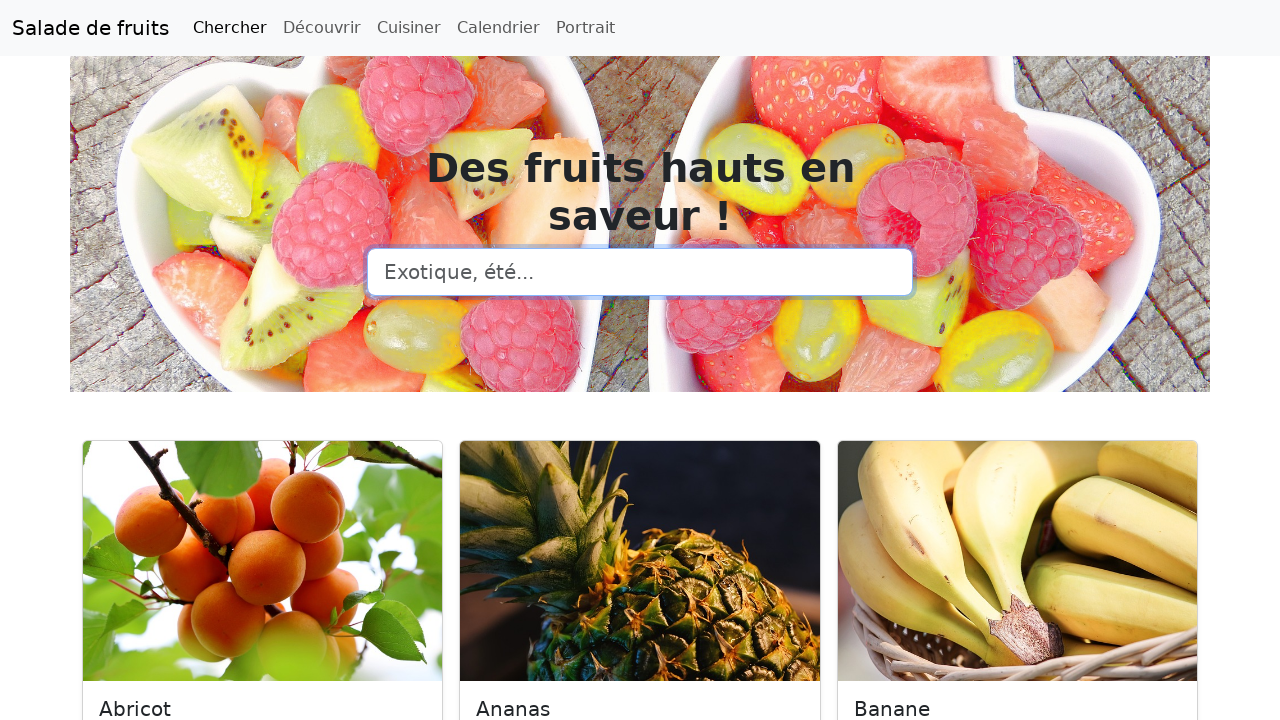

Typed 'ana' in search field on input[type=search]
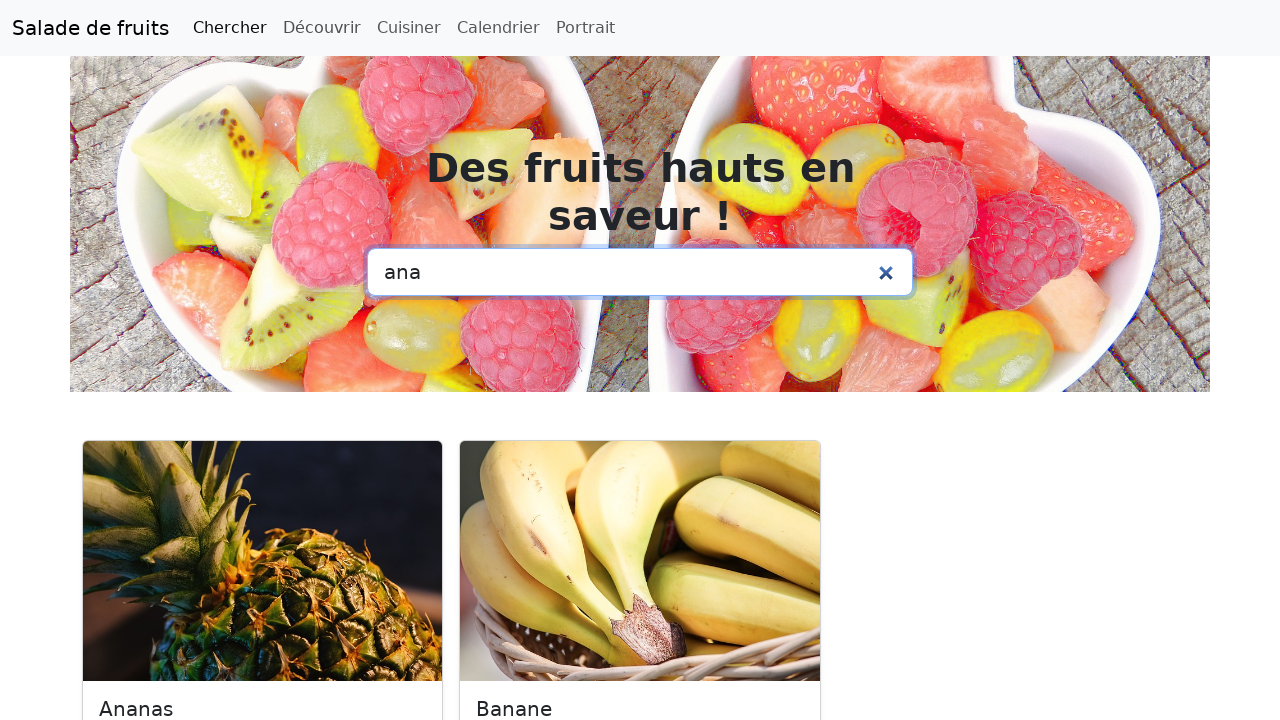

Waited 500ms for search results to filter
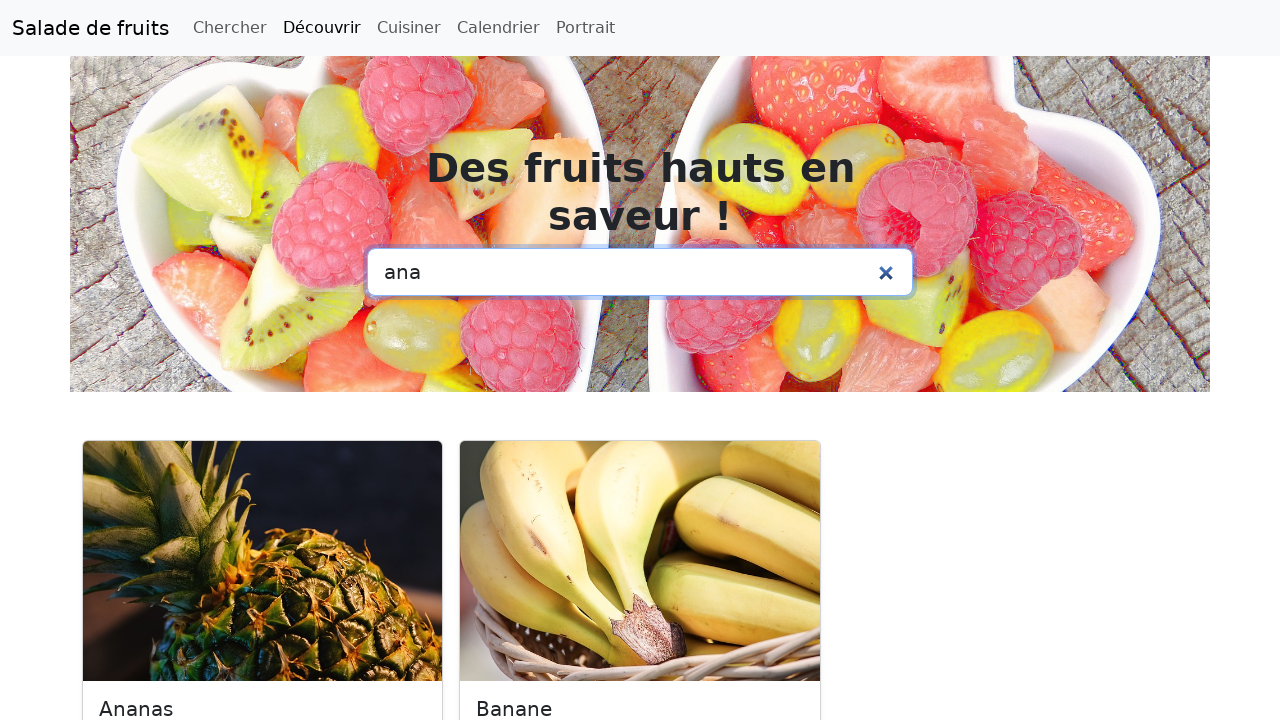

Retrieved all fruit card elements
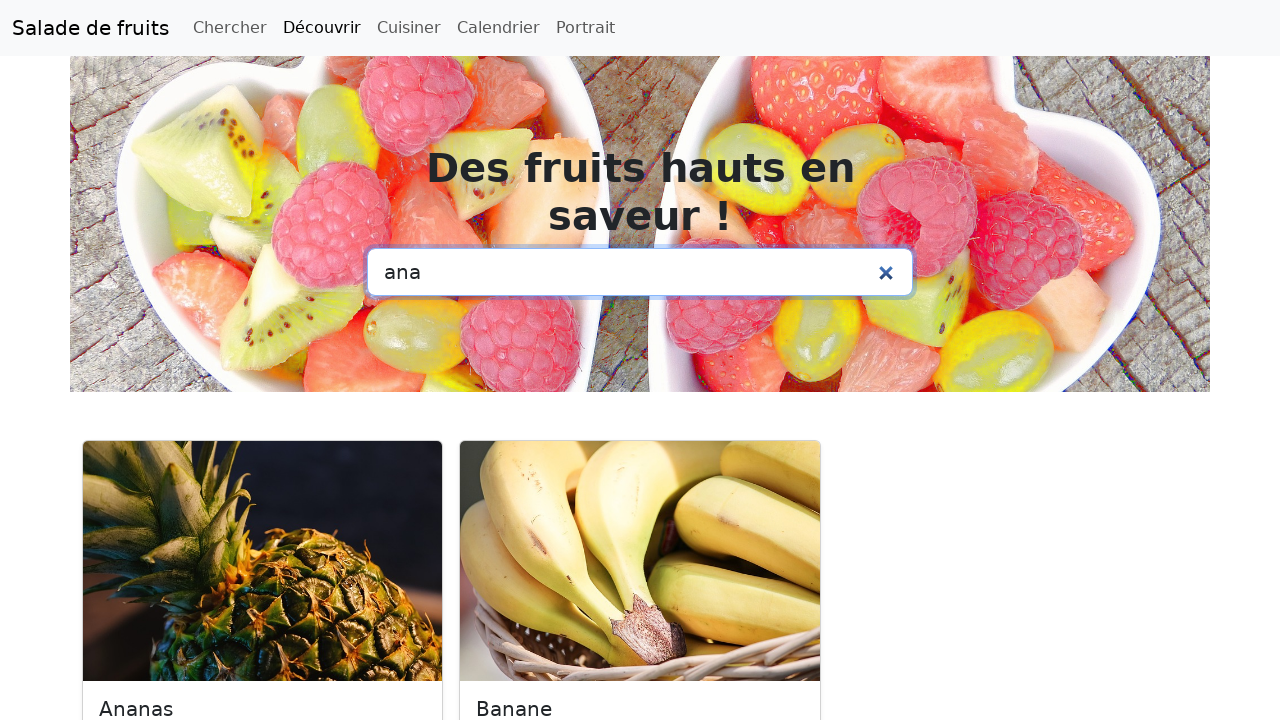

Verified that exactly 2 matching fruit cards are displayed
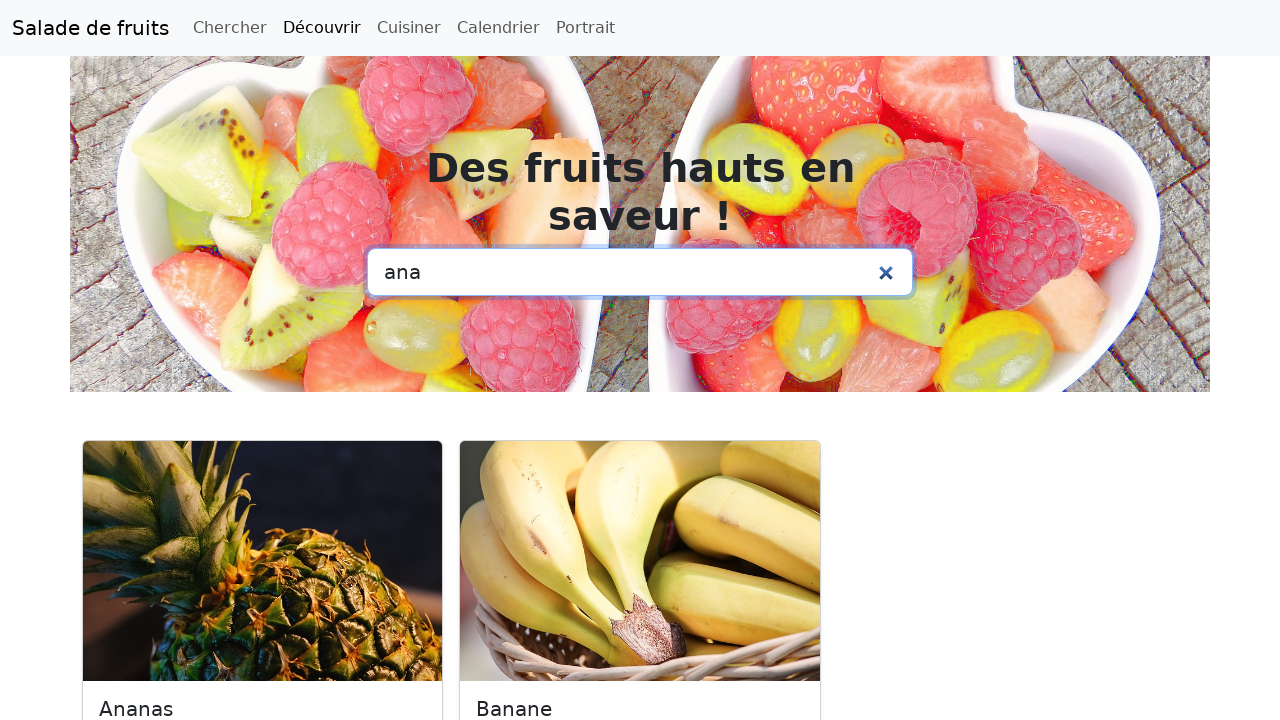

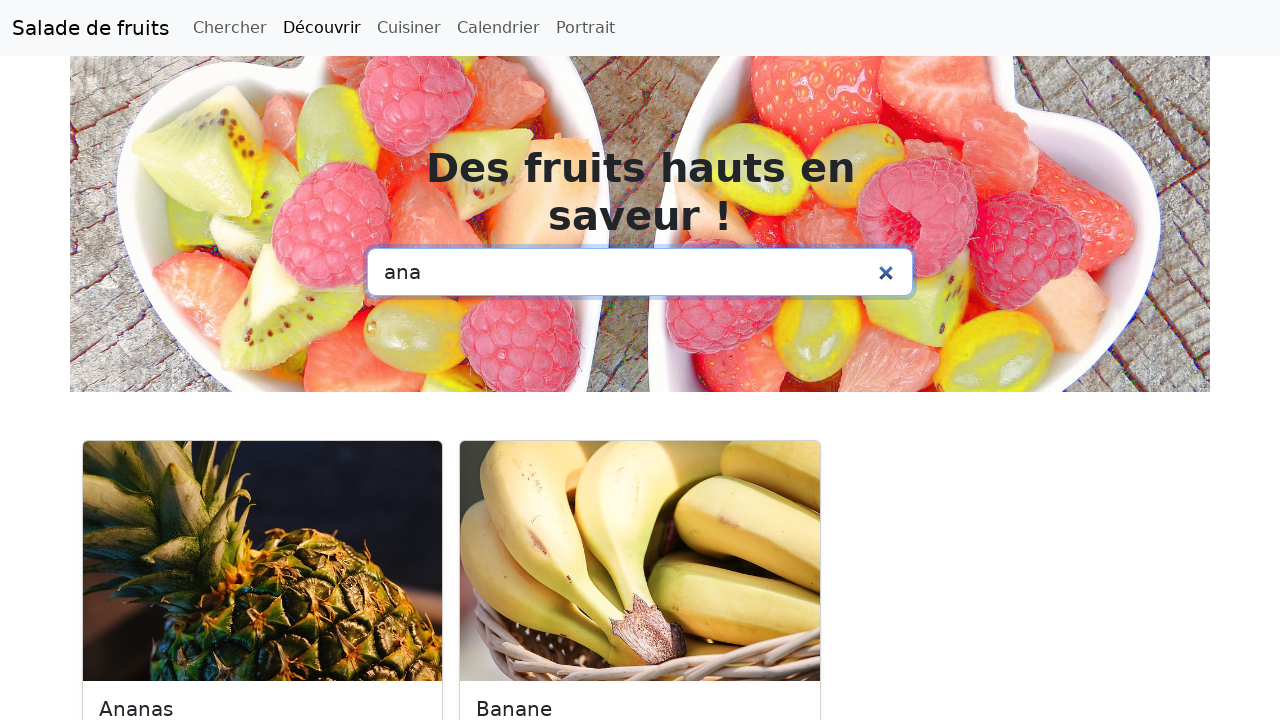